Tests various Playwright special locators by interacting with a practice form - checking checkboxes, selecting radio buttons, filling password, submitting the form, and navigating to shop to add a product to cart

Starting URL: https://rahulshettyacademy.com/angularpractice/

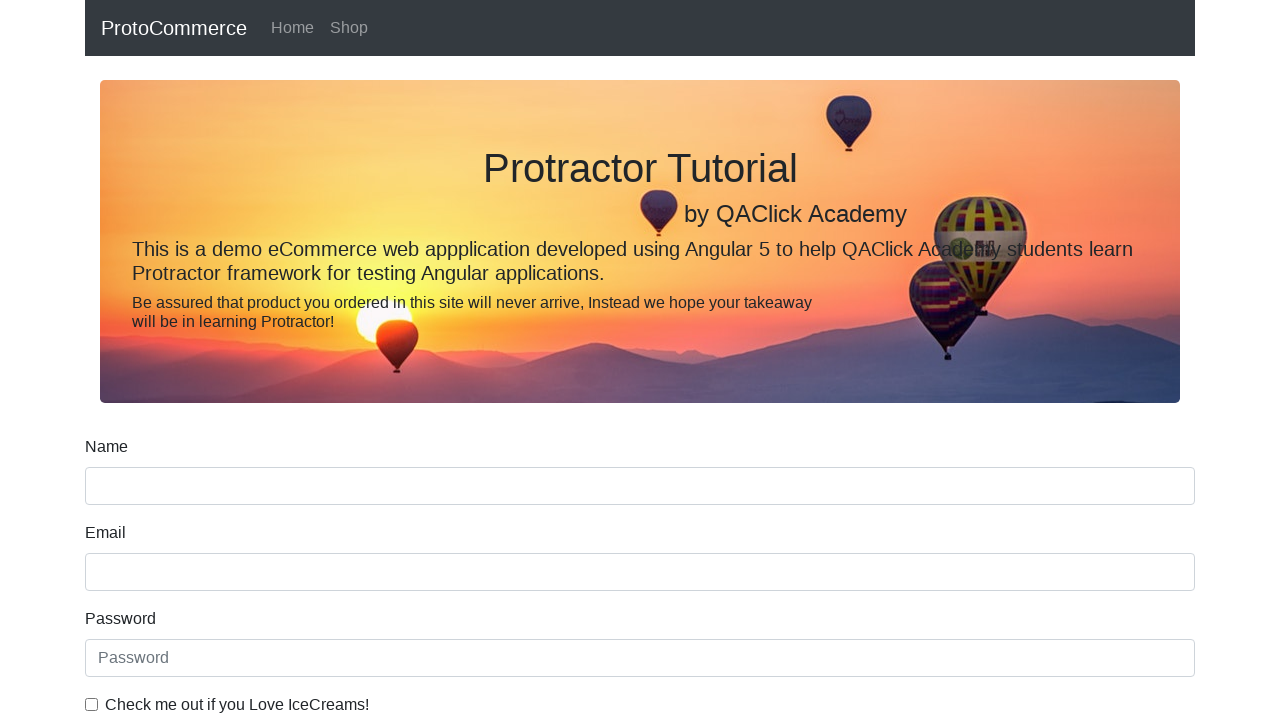

Checked 'Check me out if you Love IceCreams!' checkbox at (92, 704) on internal:label="Check me out if you Love IceCreams!"i
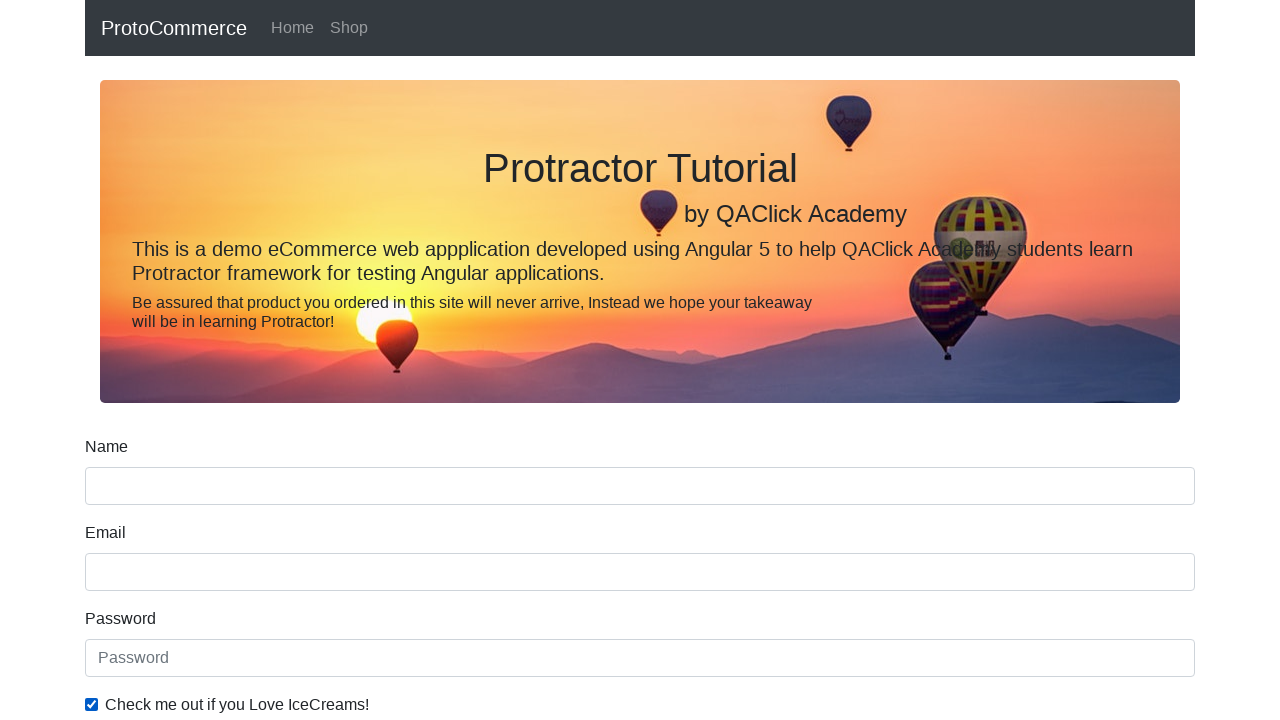

Clicked 'Employed' radio button at (326, 360) on internal:label="Employed"i
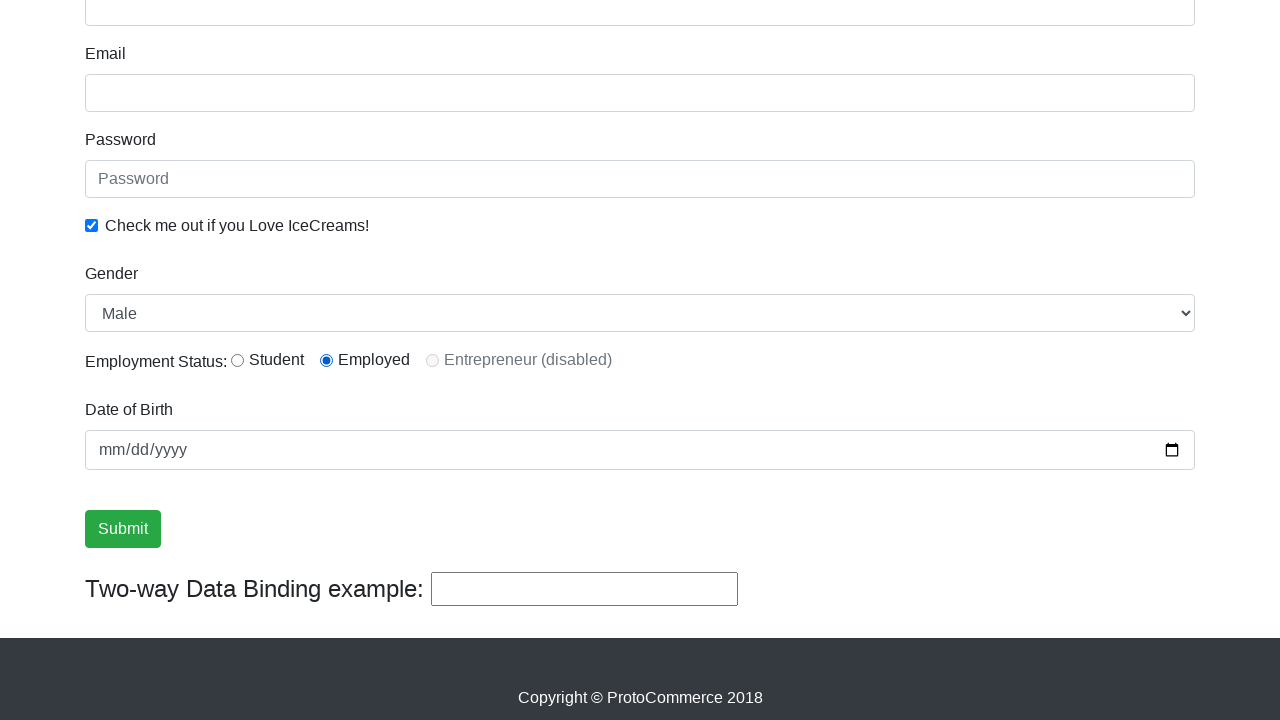

Selected 'Female' from Gender dropdown on internal:label="Gender"i
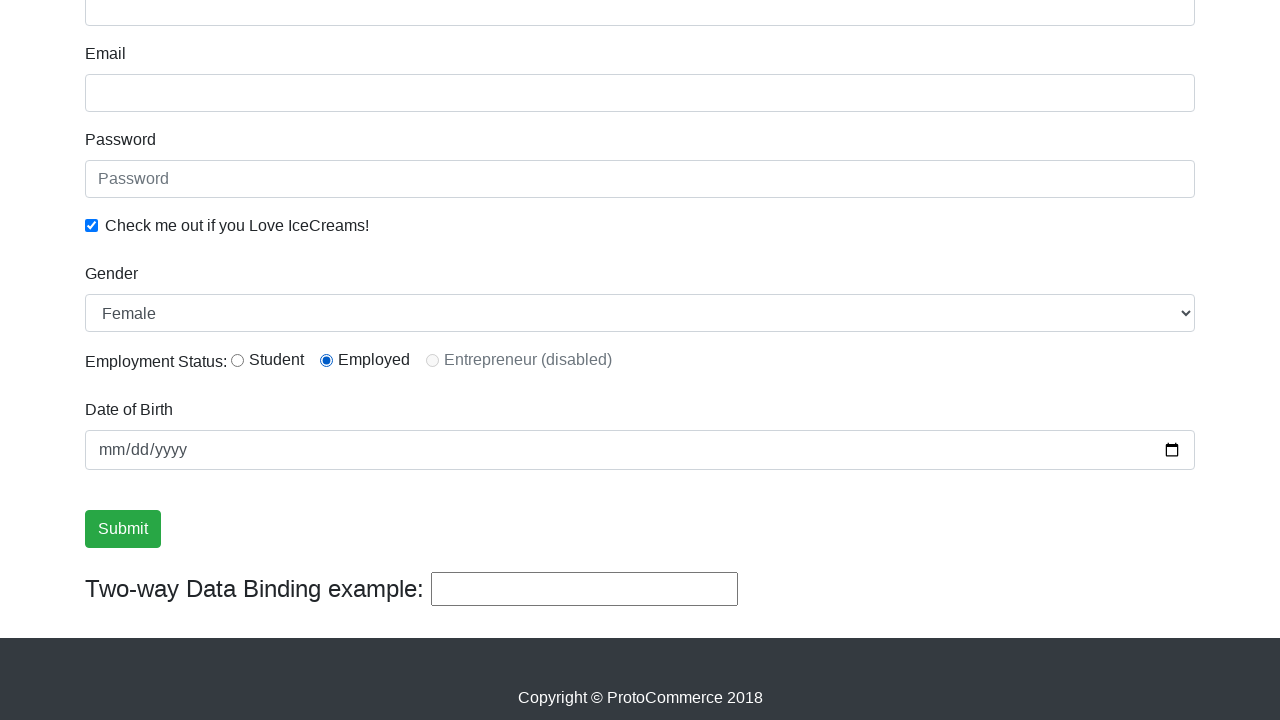

Filled password field with '123456' on internal:attr=[placeholder="Password"i]
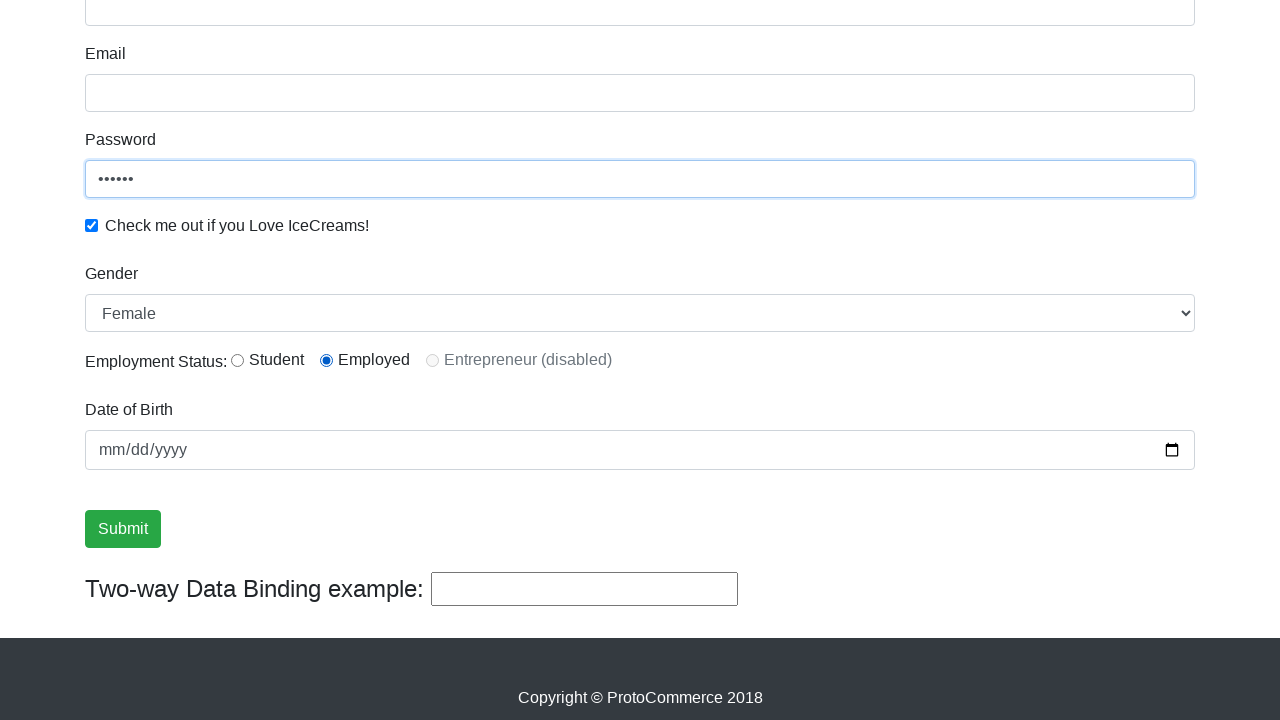

Clicked 'Submit' button to submit form at (123, 529) on internal:role=button[name="Submit"i]
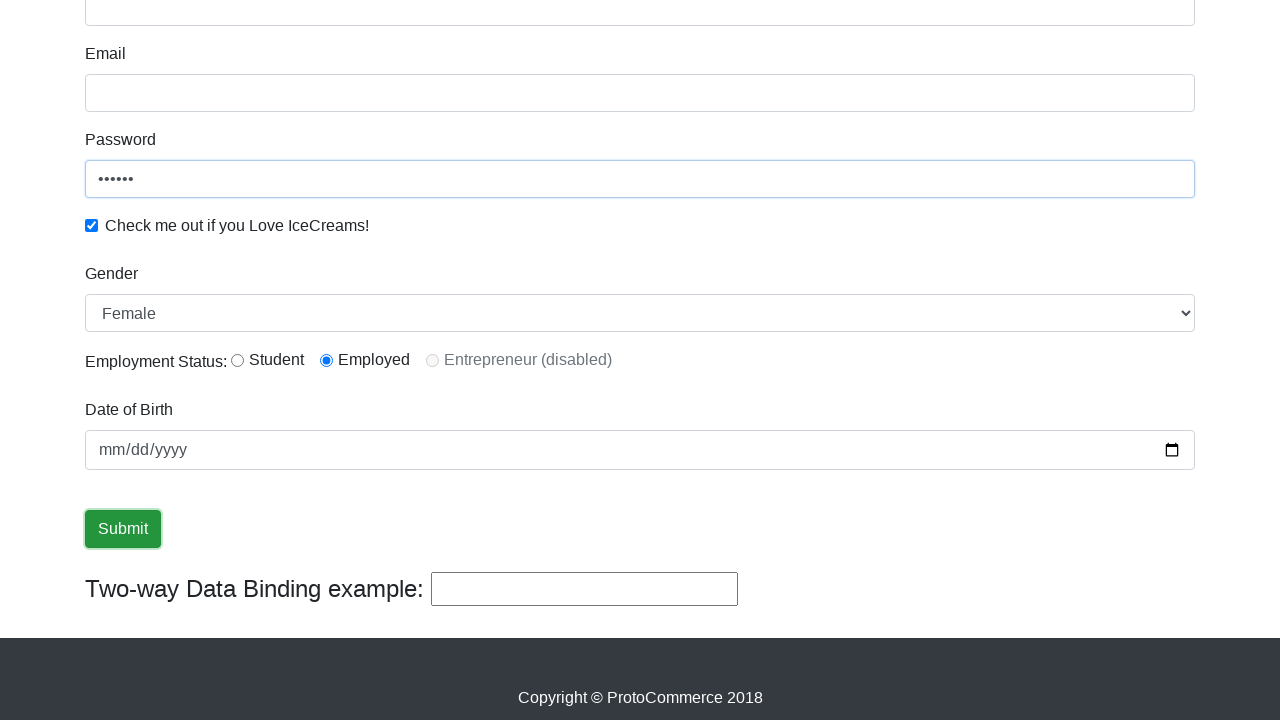

Verified success message is visible
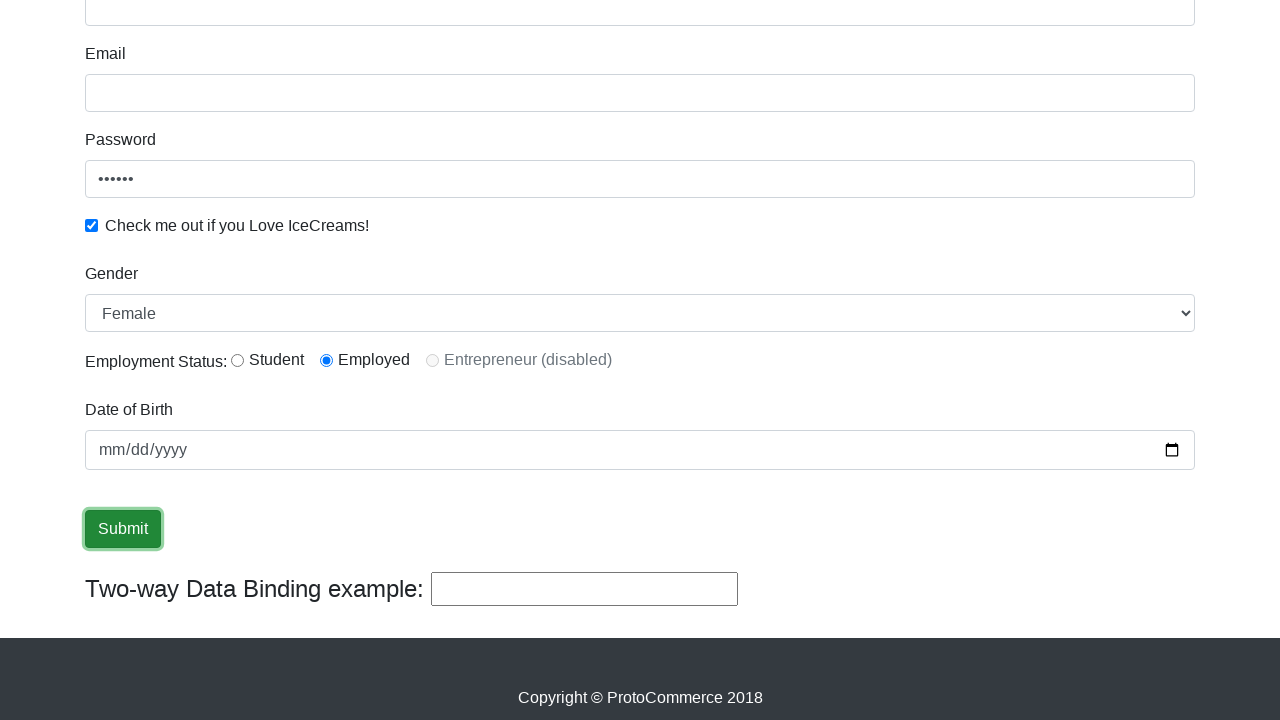

Clicked 'Shop' link to navigate to shop page at (349, 28) on internal:role=link[name="Shop"i]
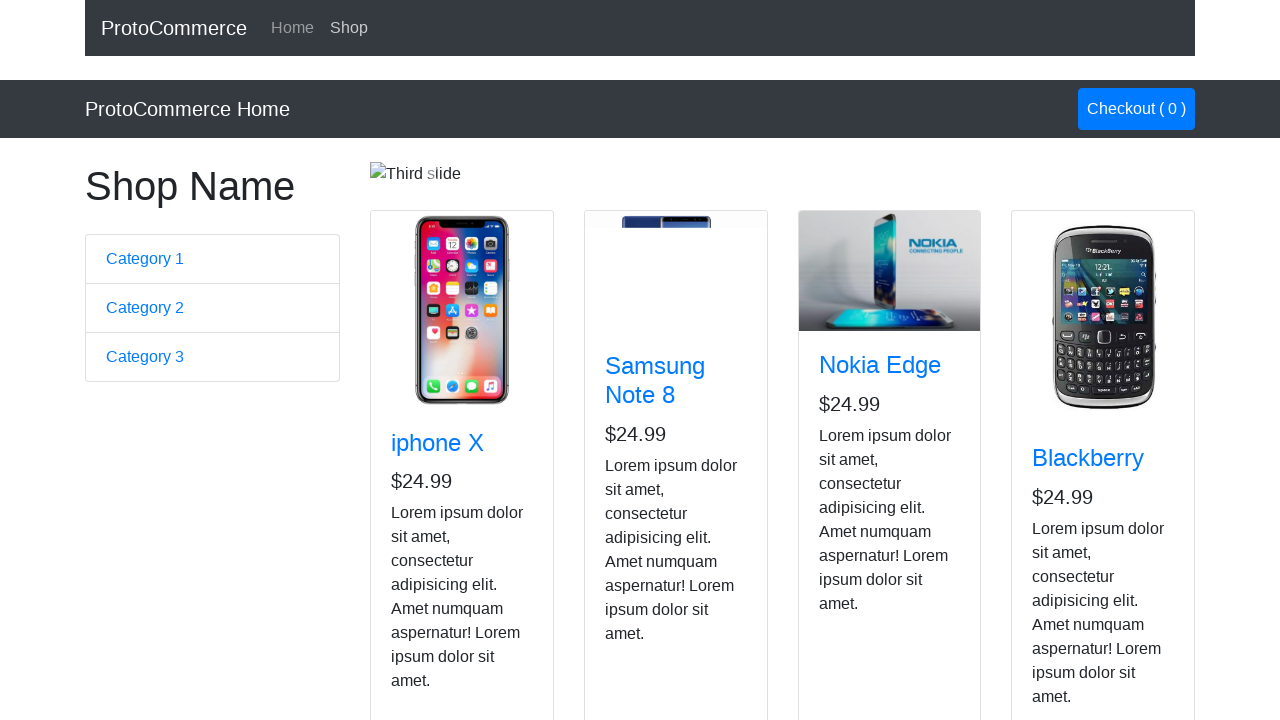

Clicked button on Nokia Edge product card to add to cart at (854, 528) on app-card >> internal:has-text="Nokia Edge"i >> internal:role=button
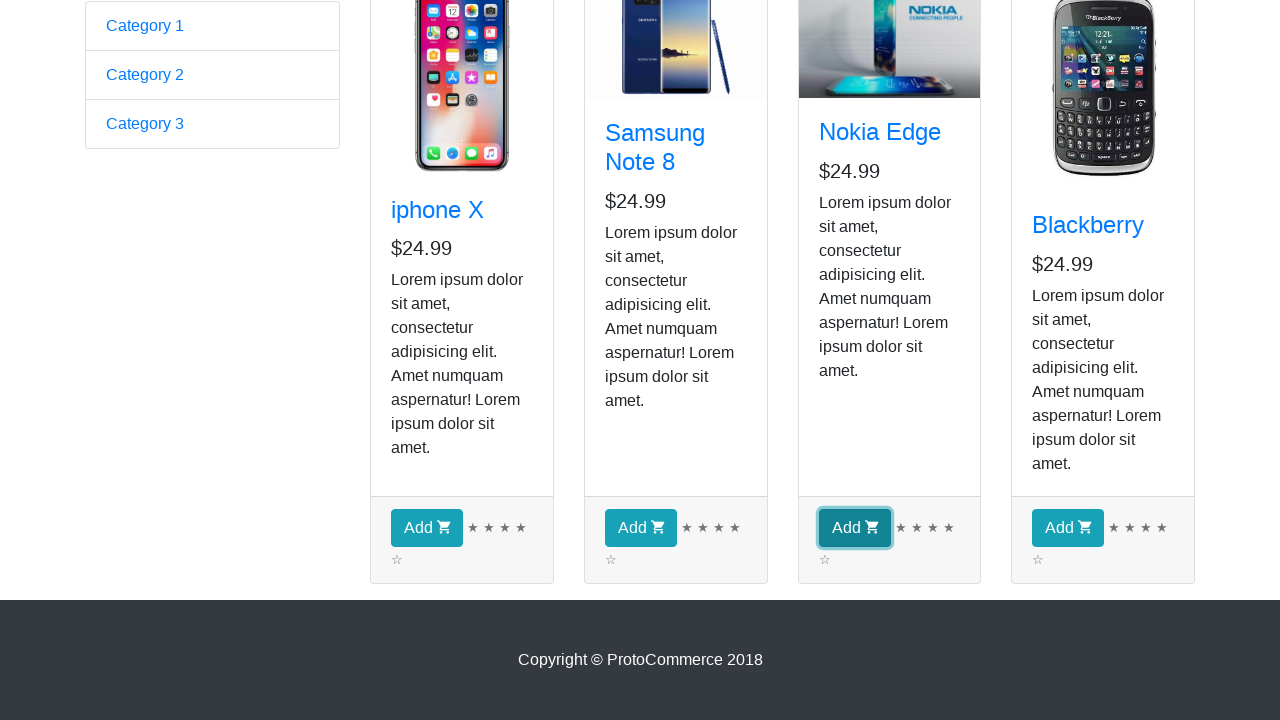

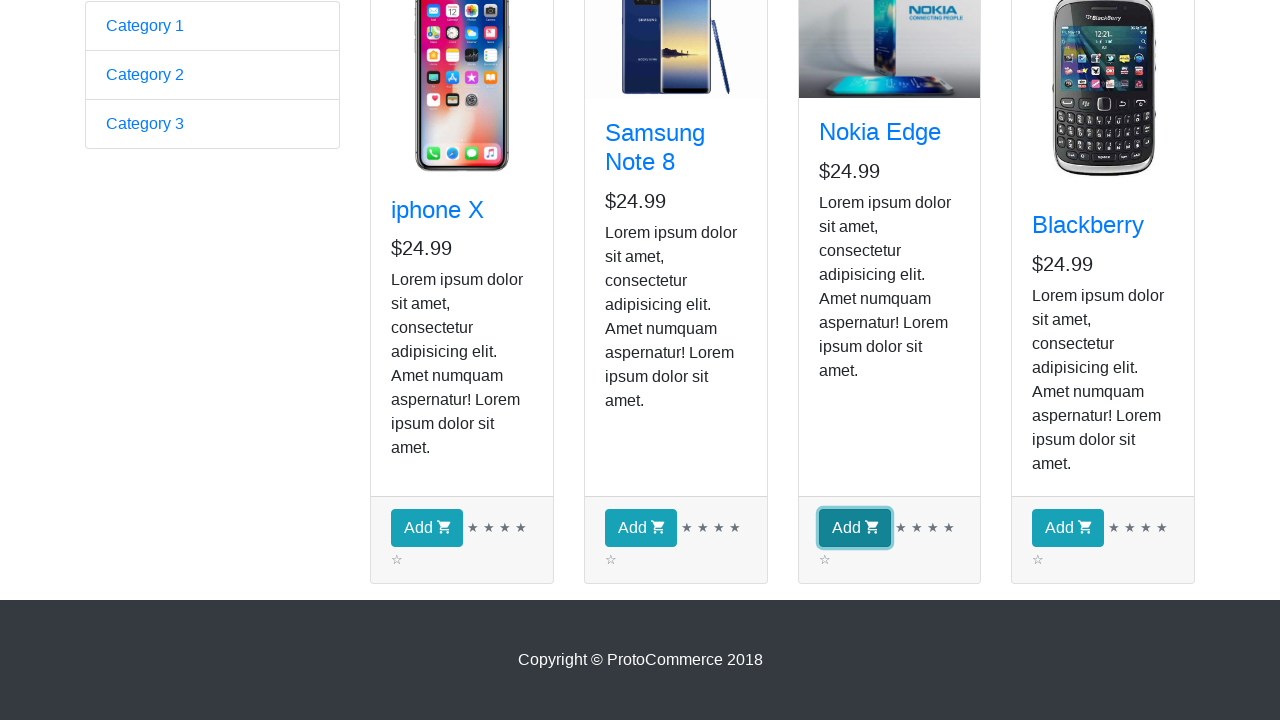